Tests the birth date dropdown selectors by selecting year, month, and day values

Starting URL: https://loopcamp.vercel.app/dropdown.html

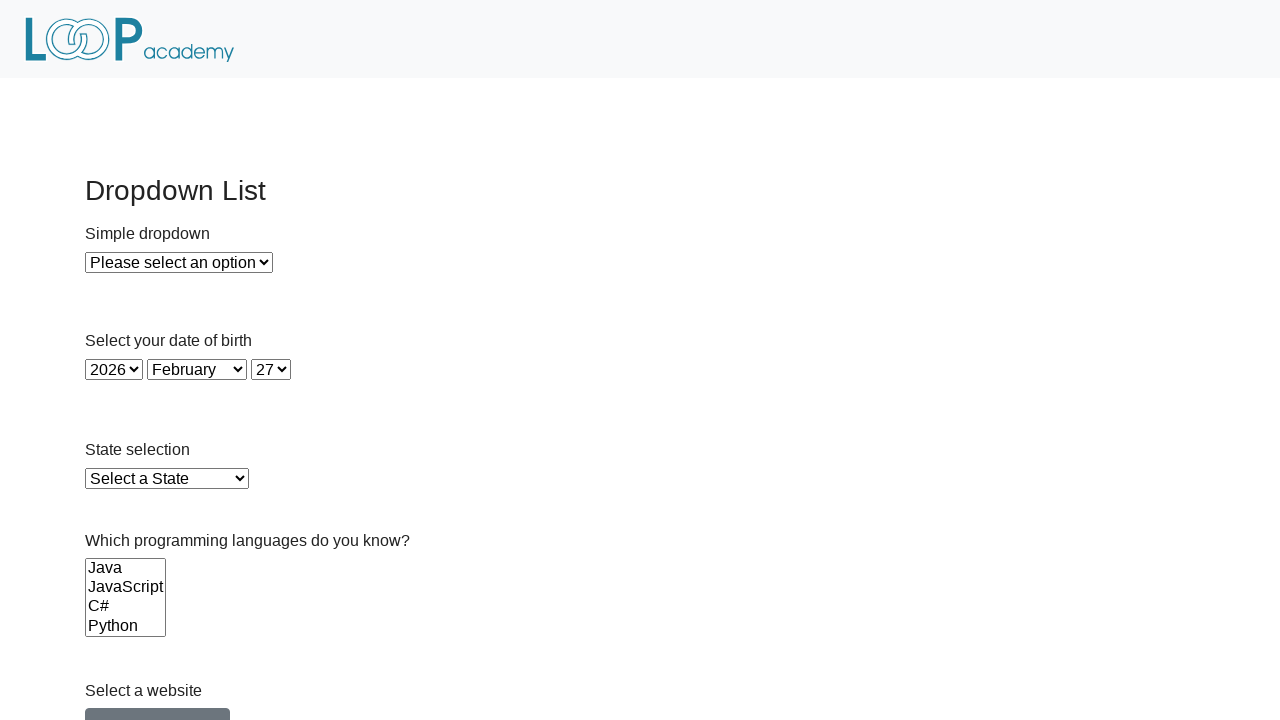

Selected year 1990 from birth date year dropdown on #year
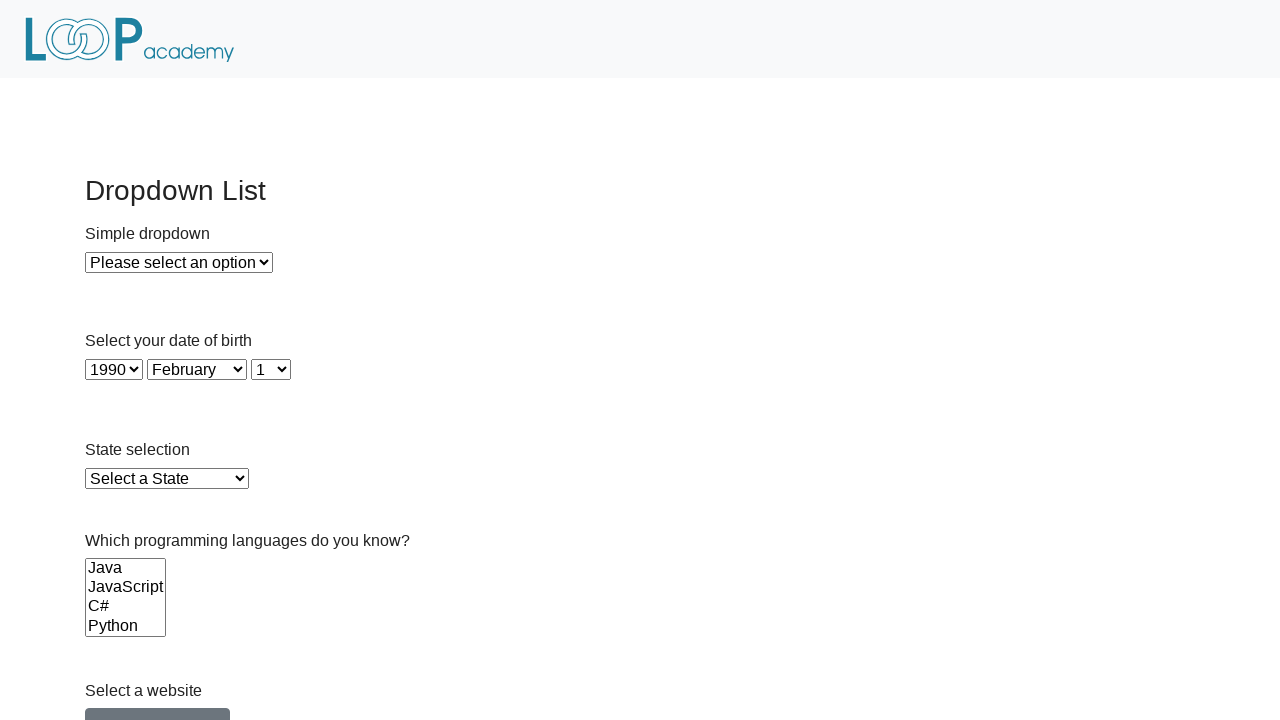

Selected month 6 (June) from birth date month dropdown on #month
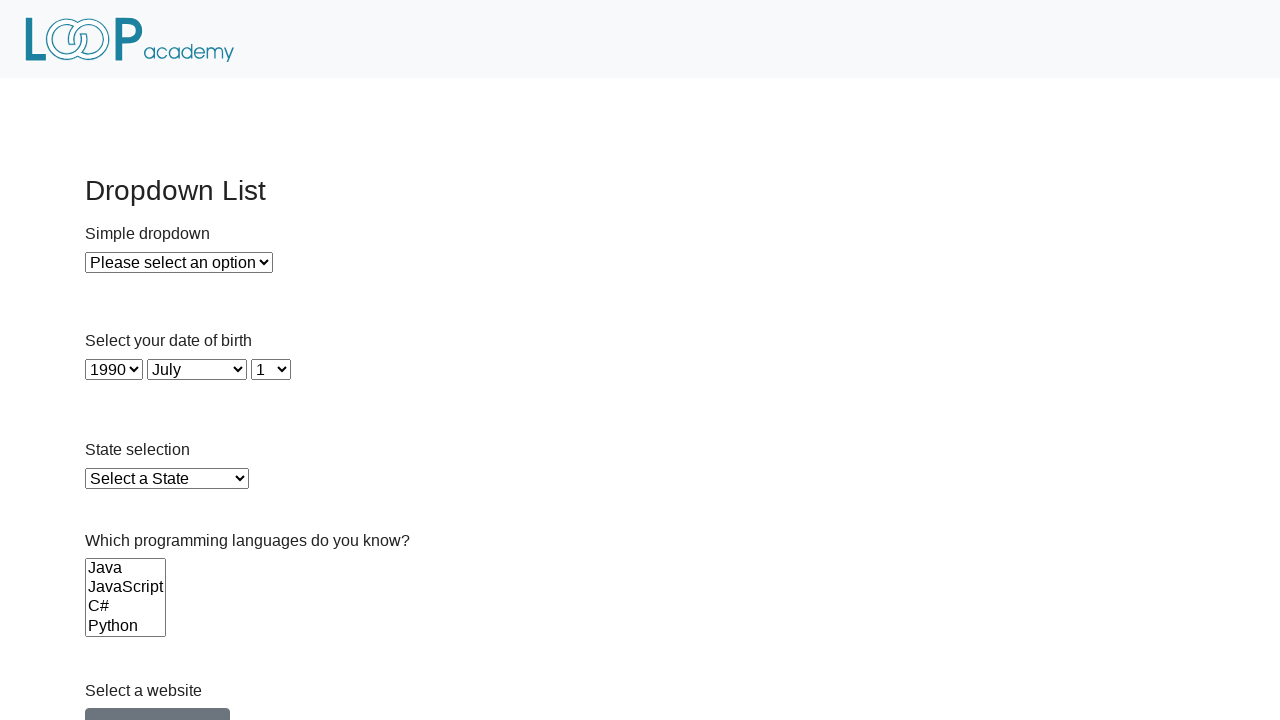

Selected day 15 from birth date day dropdown on #day
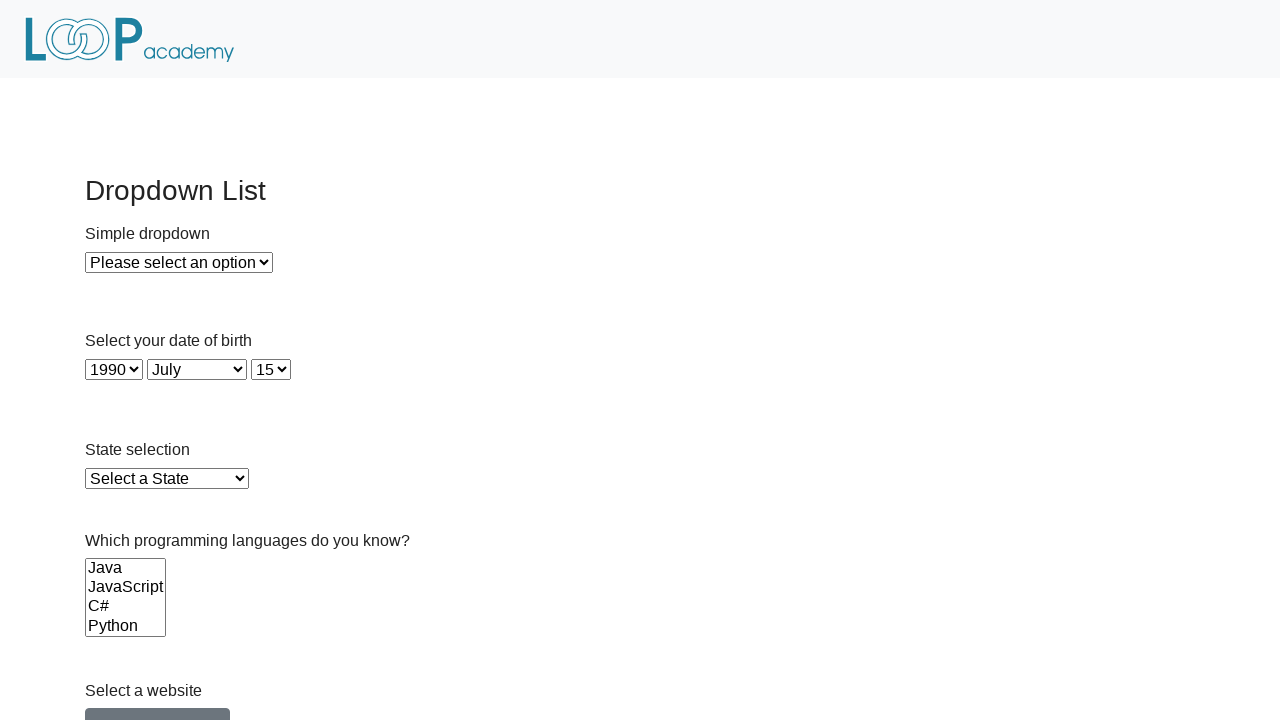

Located year dropdown element
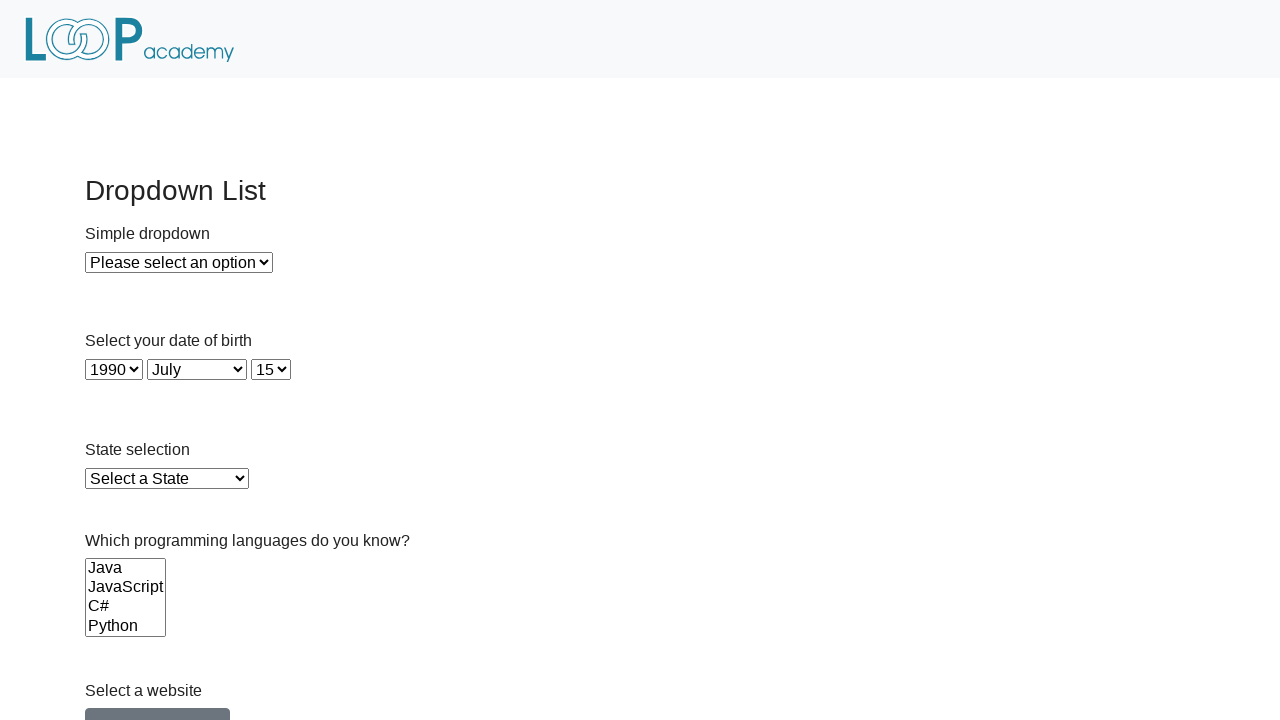

Located month dropdown element
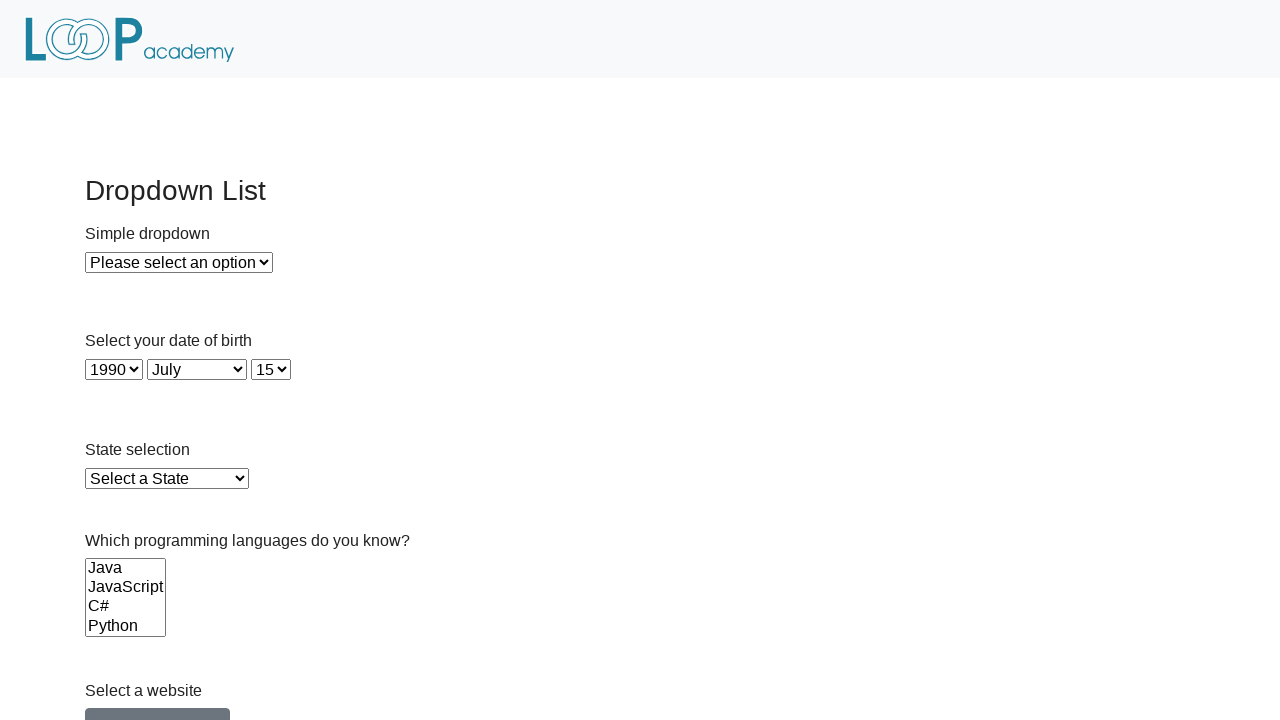

Located day dropdown element
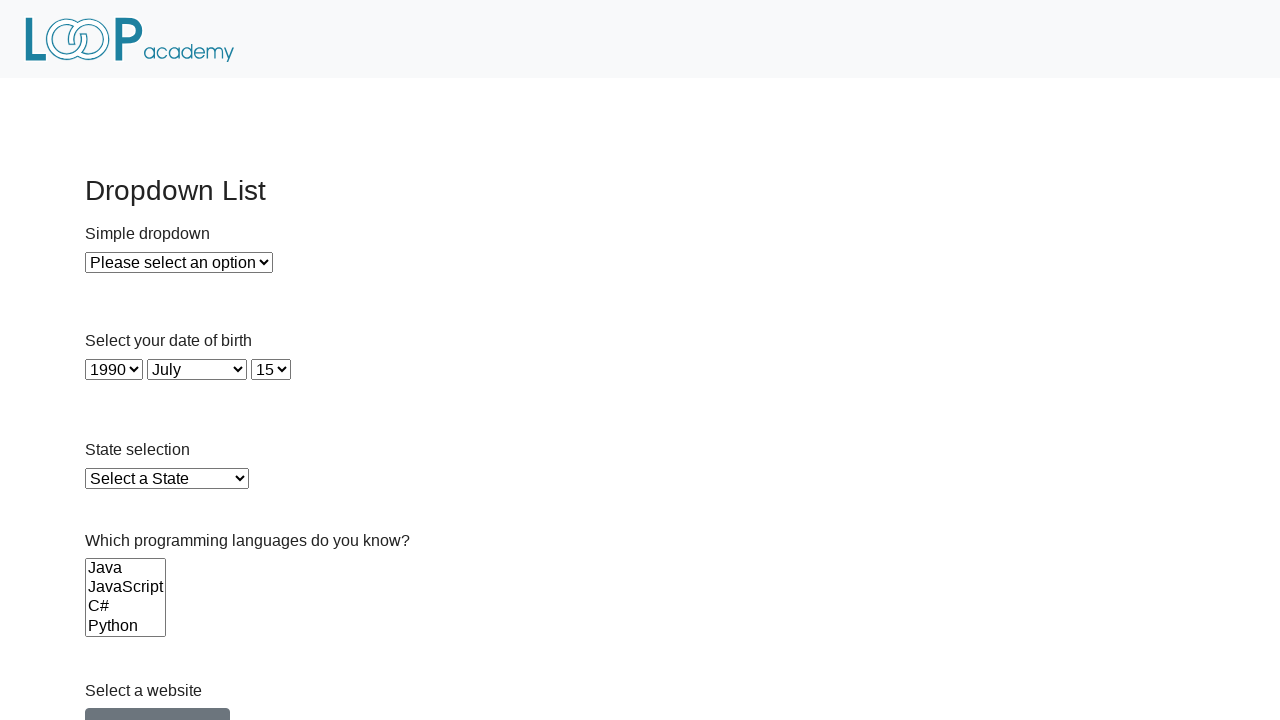

Verified year dropdown value is 1990
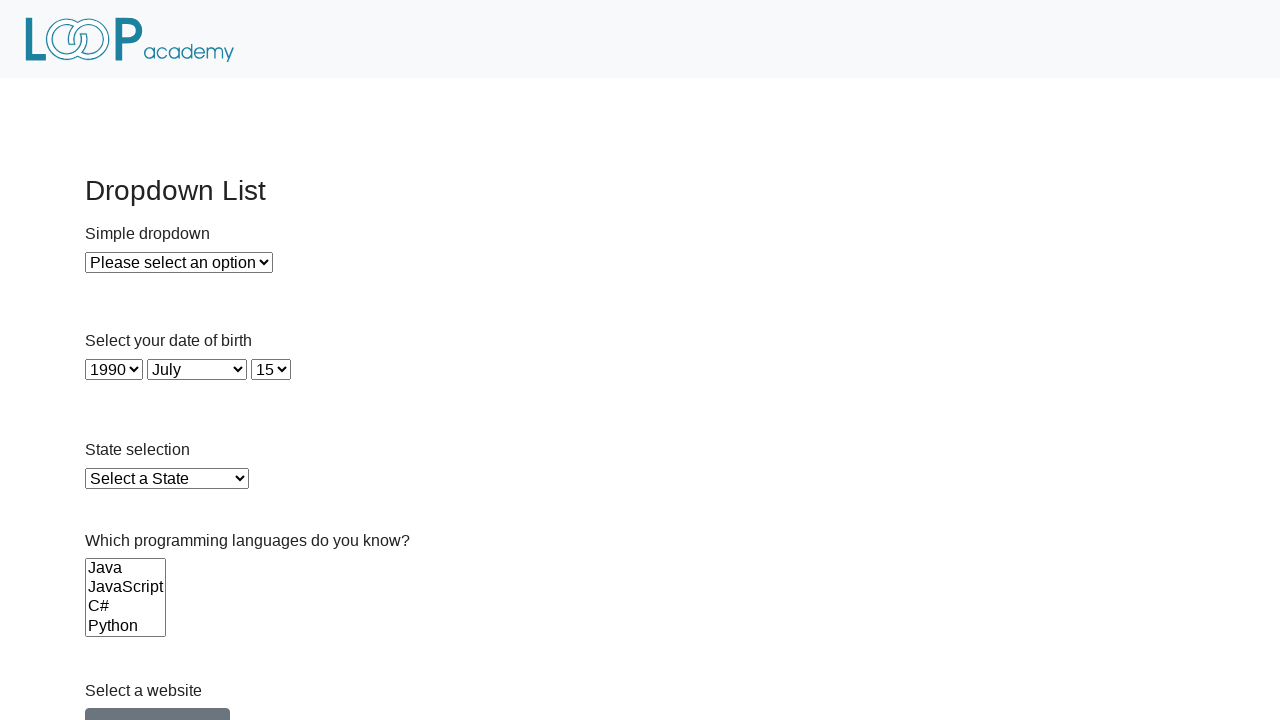

Verified month dropdown value is 6
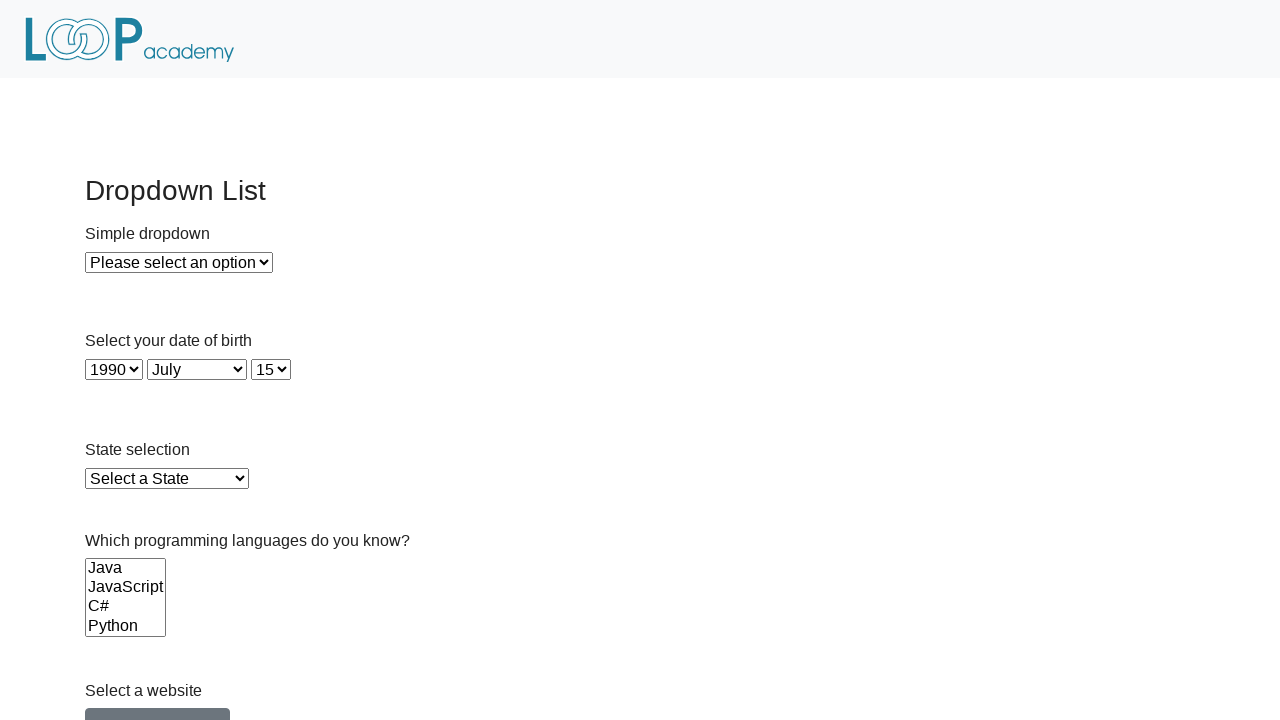

Verified day dropdown value is 15
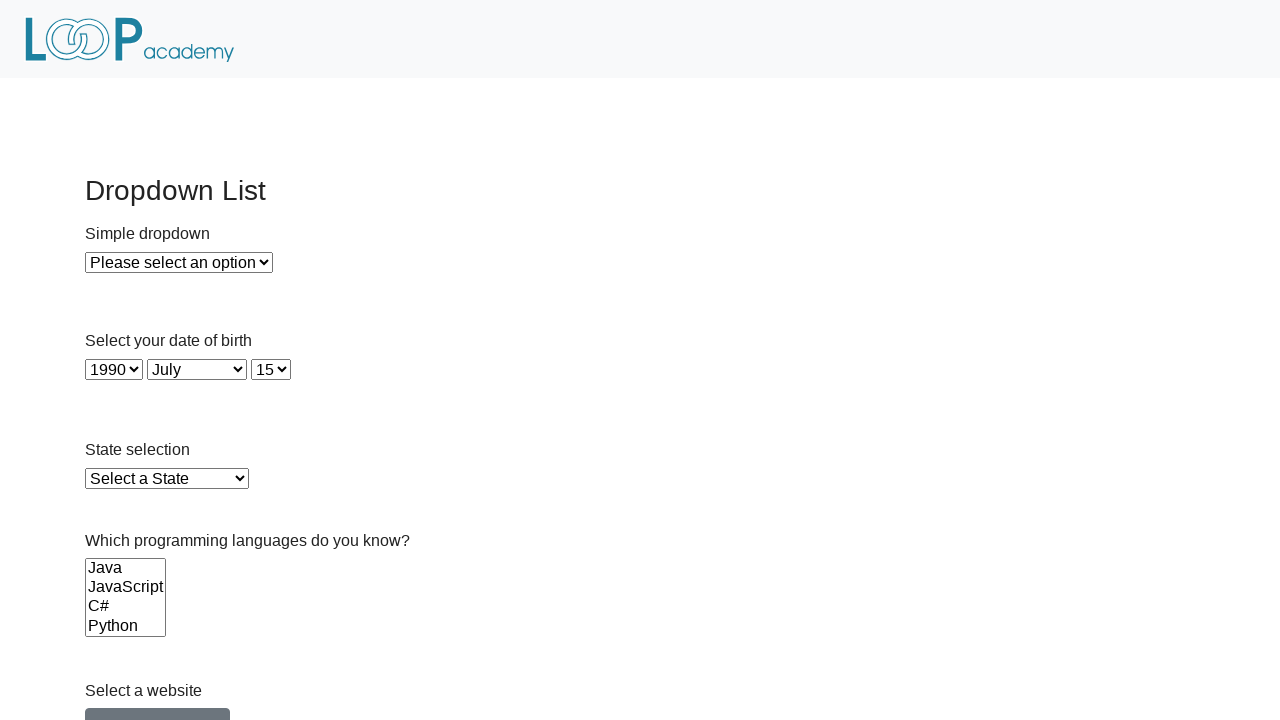

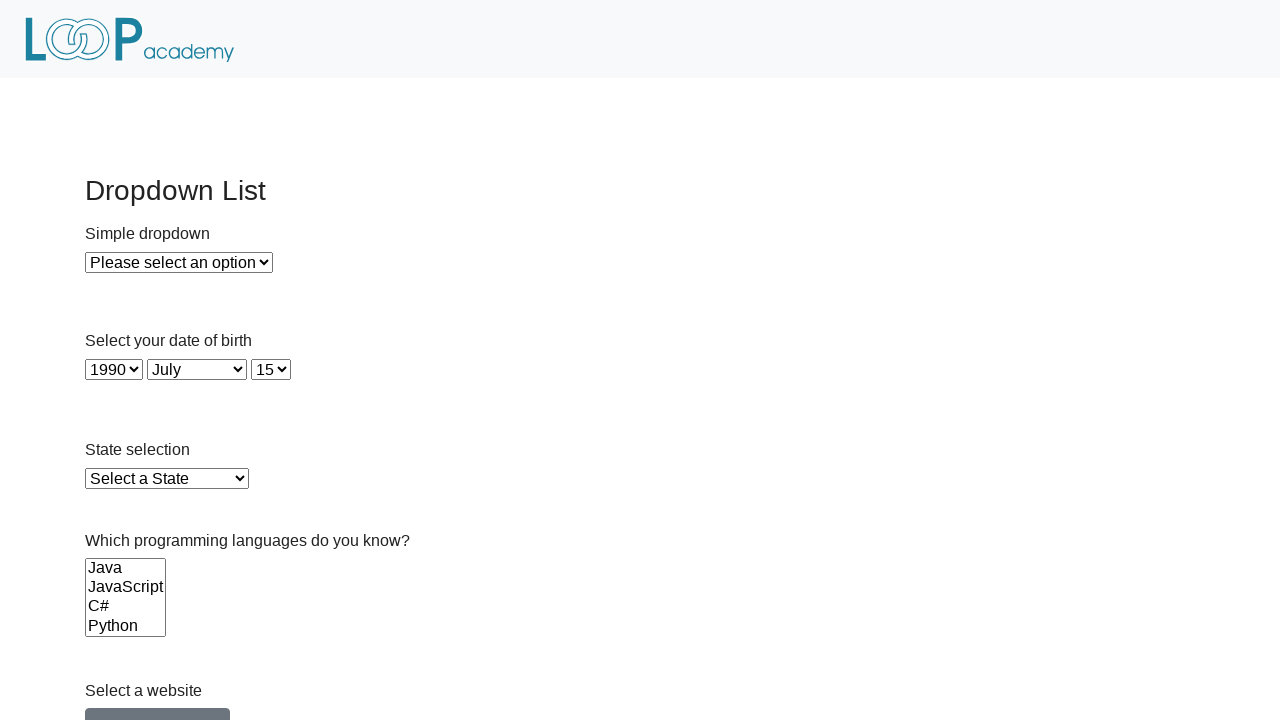